Tests that the Clear completed button is hidden when there are no completed items

Starting URL: https://demo.playwright.dev/todomvc

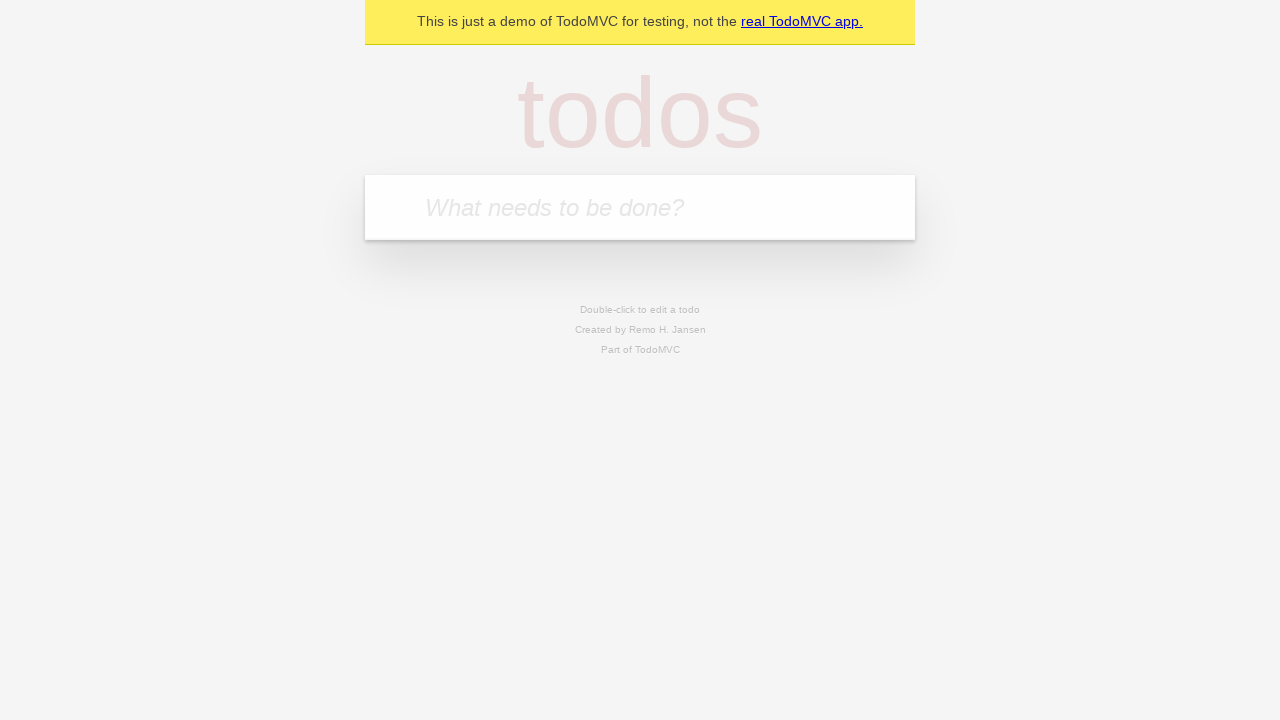

Filled todo input with 'buy some cheese' on internal:attr=[placeholder="What needs to be done?"i]
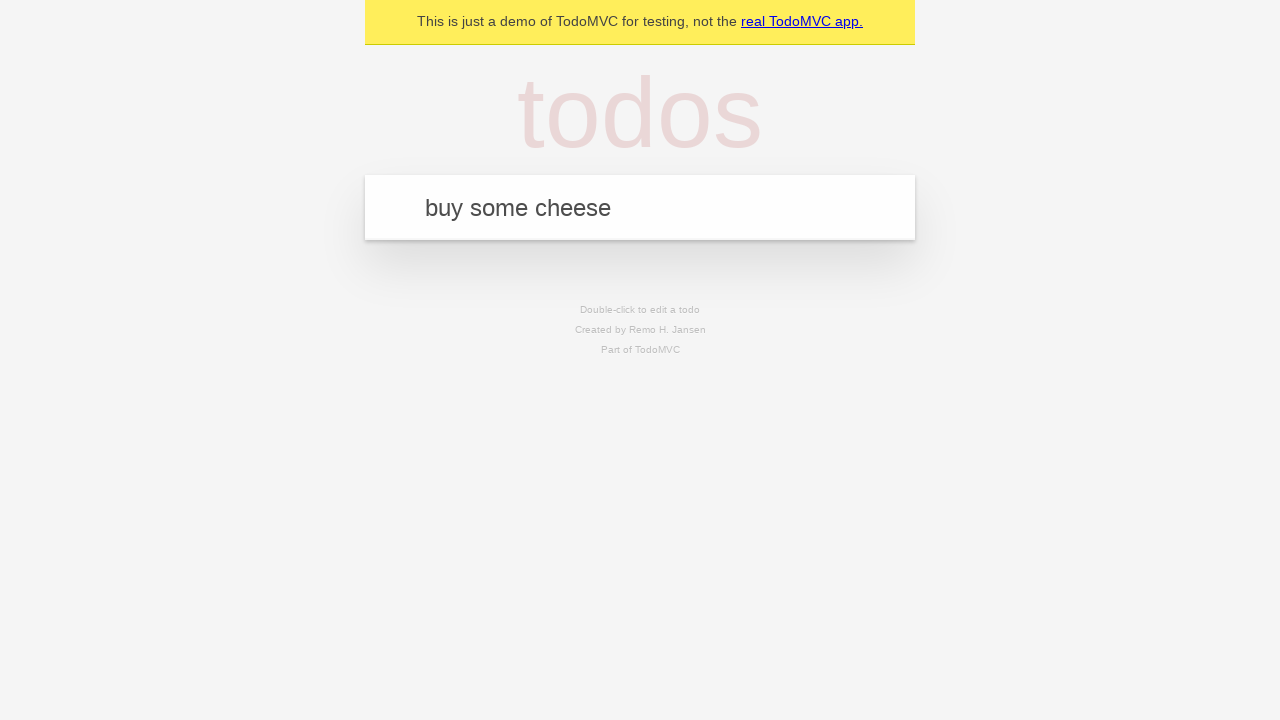

Pressed Enter to create first todo on internal:attr=[placeholder="What needs to be done?"i]
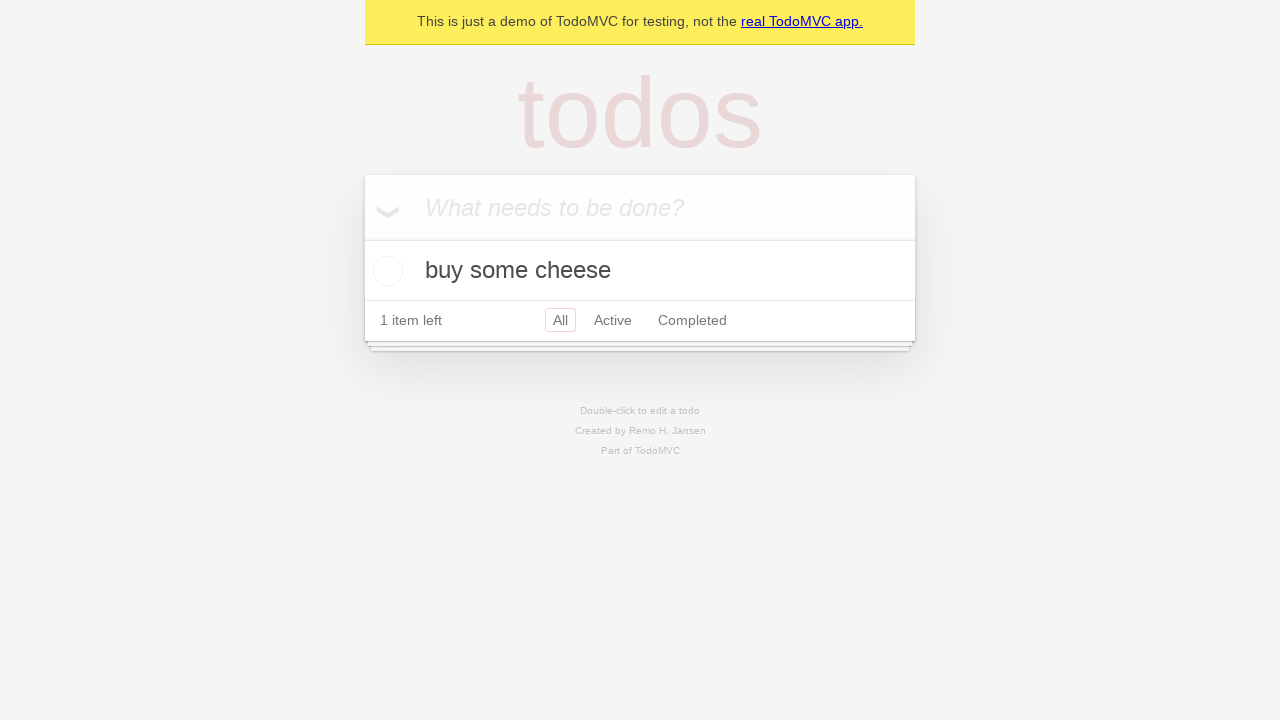

Filled todo input with 'feed the cat' on internal:attr=[placeholder="What needs to be done?"i]
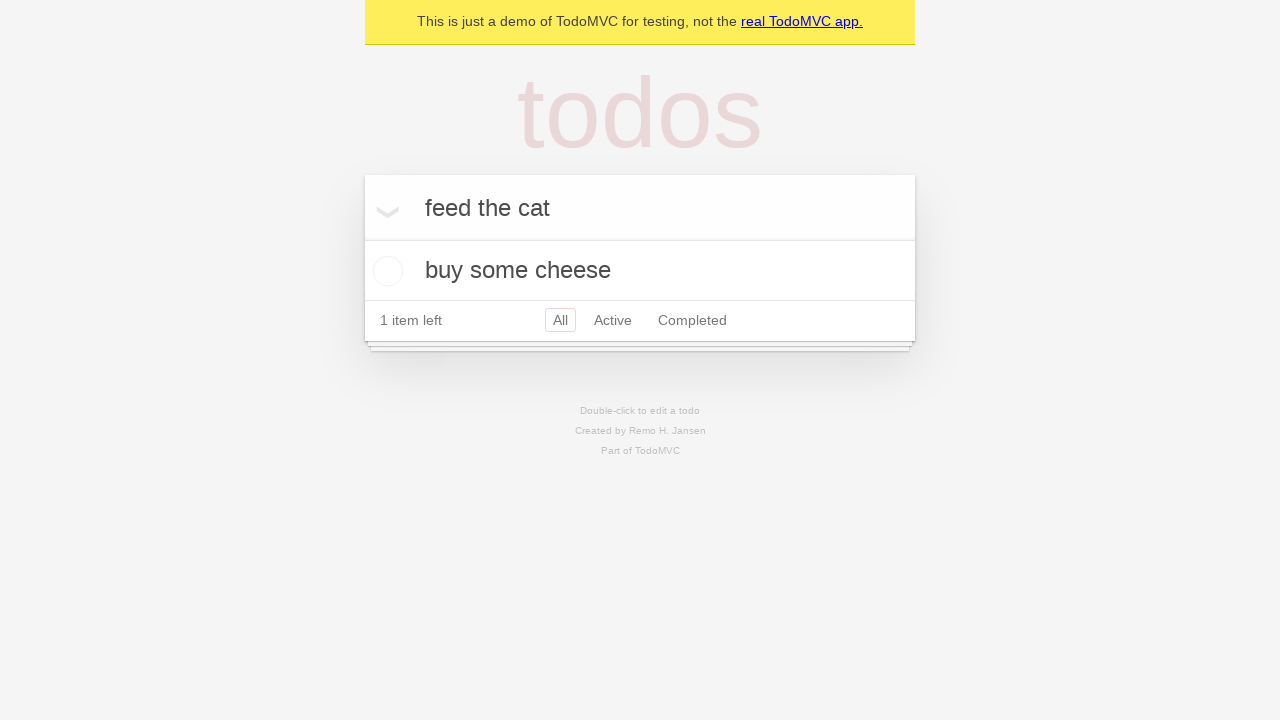

Pressed Enter to create second todo on internal:attr=[placeholder="What needs to be done?"i]
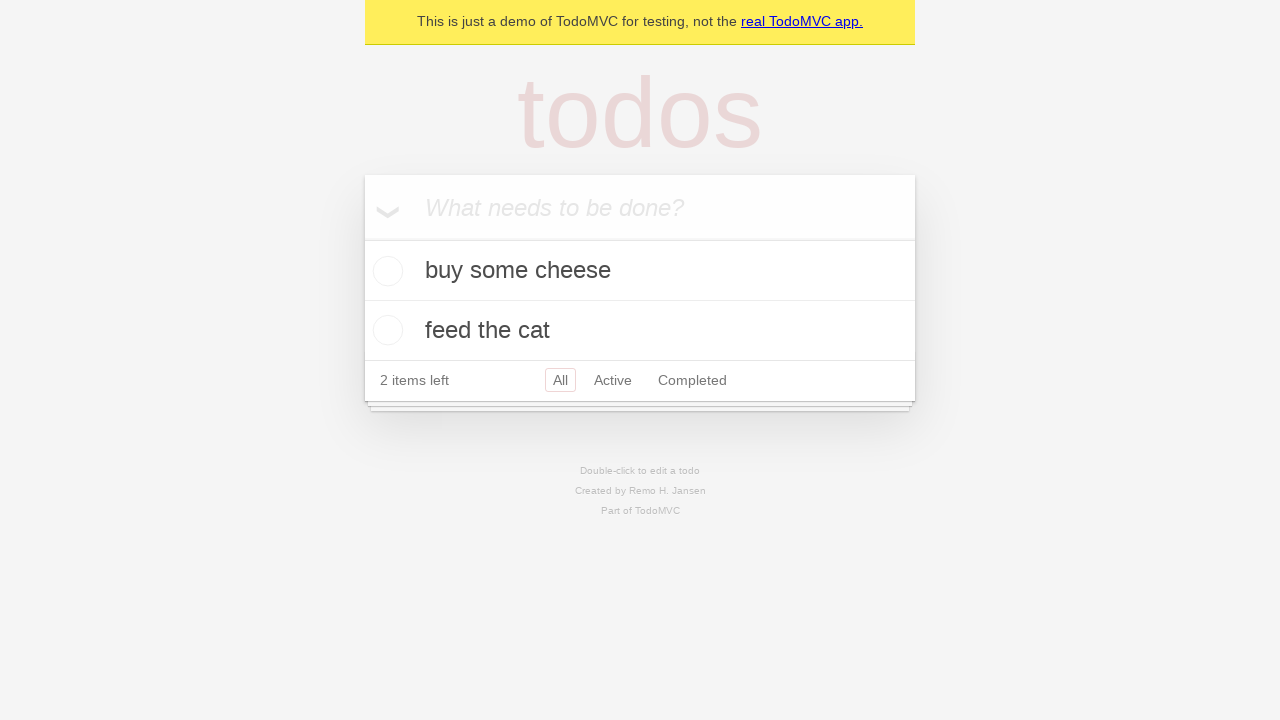

Filled todo input with 'book a doctors appointment' on internal:attr=[placeholder="What needs to be done?"i]
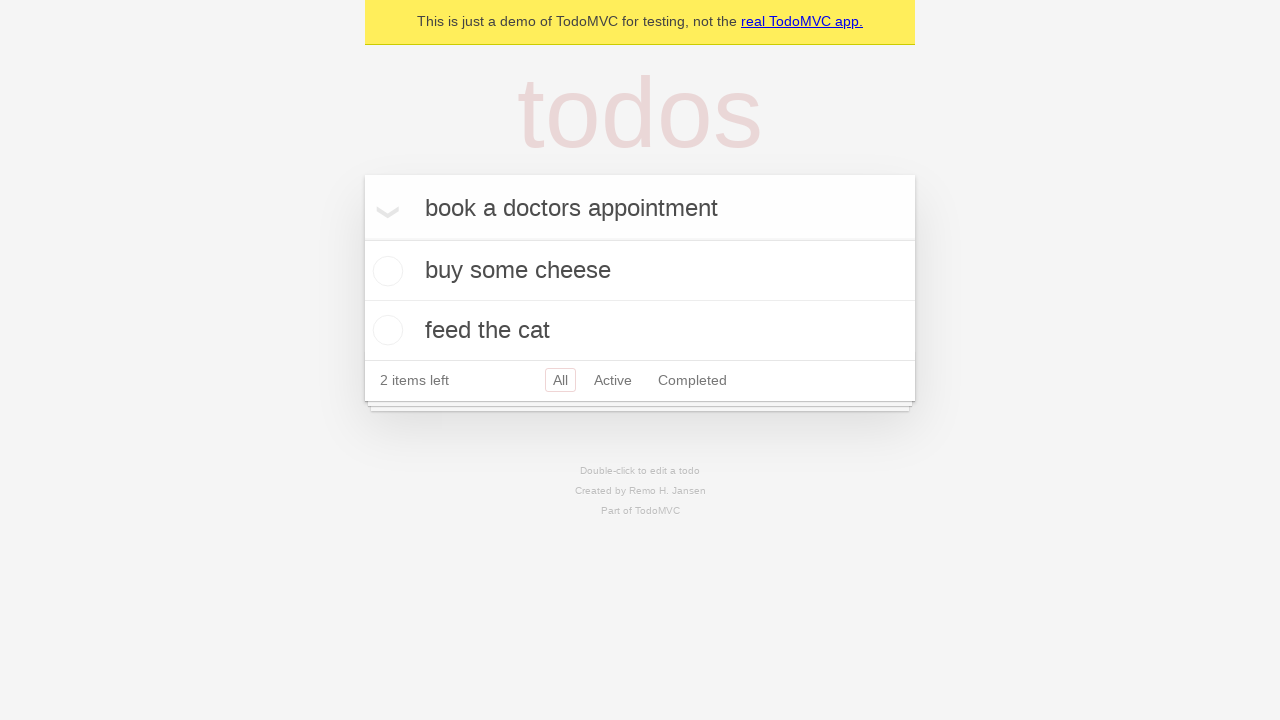

Pressed Enter to create third todo on internal:attr=[placeholder="What needs to be done?"i]
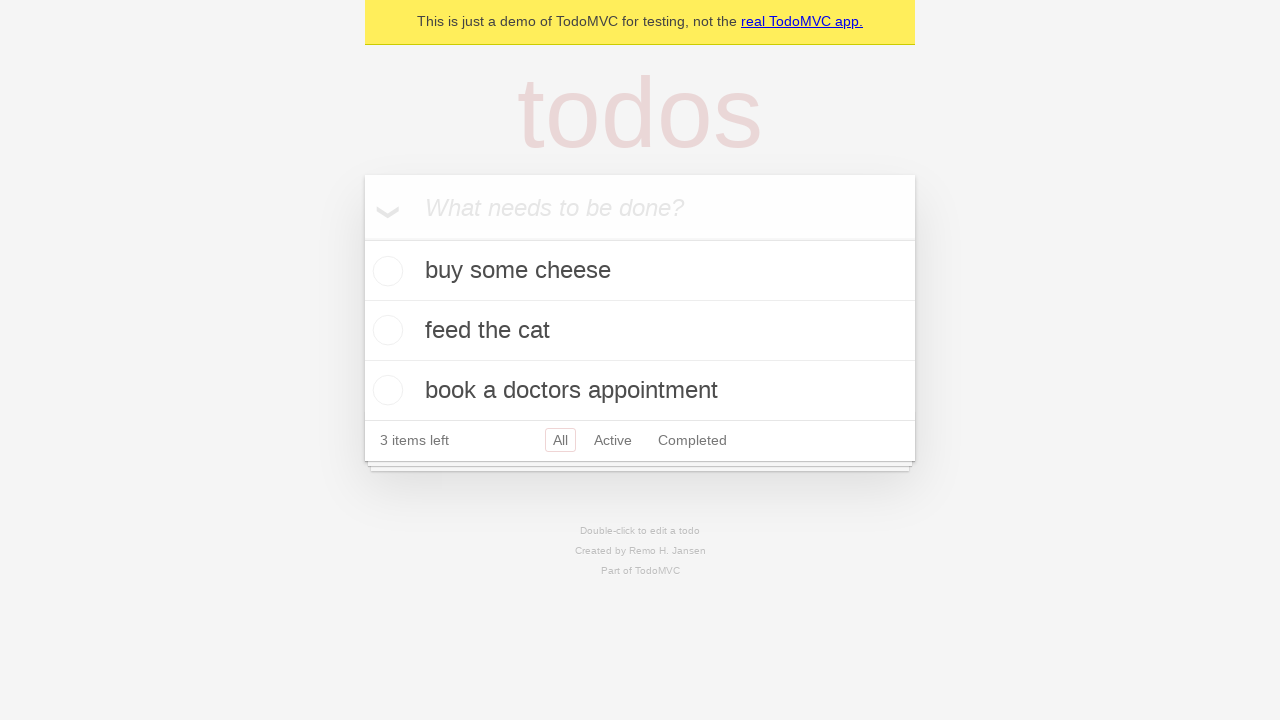

Checked first todo item as completed at (385, 271) on .todo-list li .toggle >> nth=0
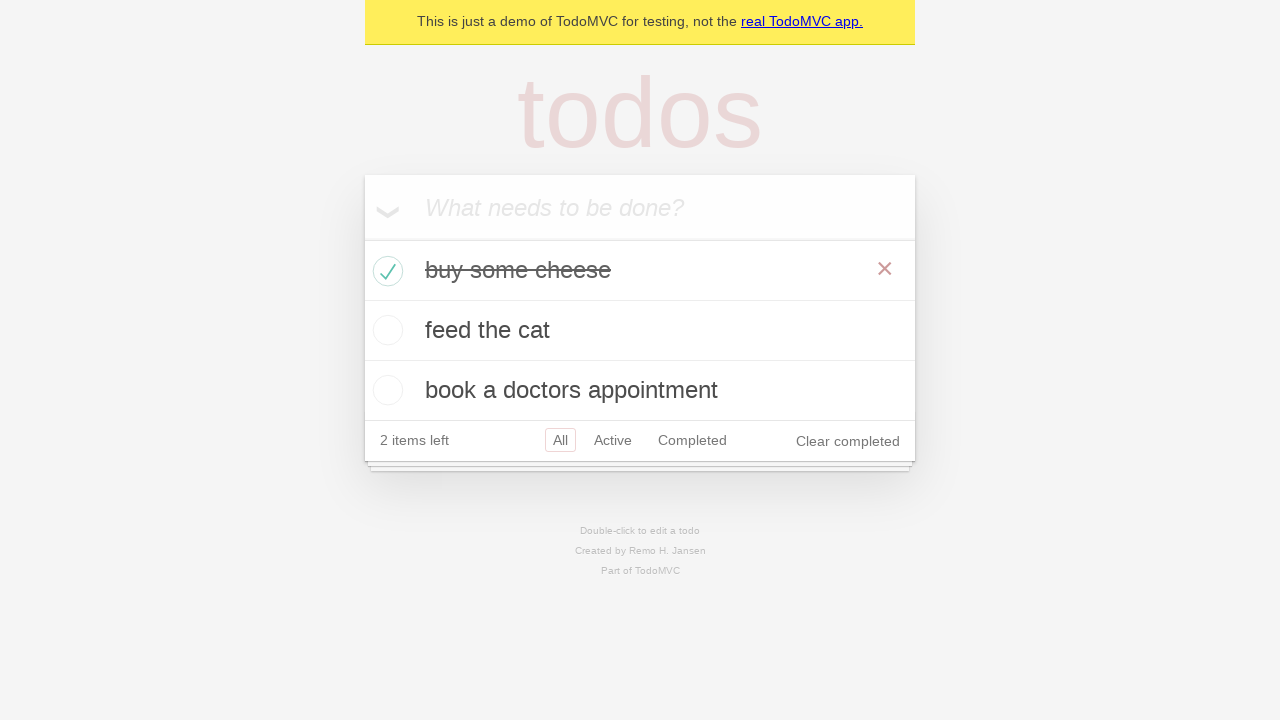

Clicked Clear completed button at (848, 441) on internal:role=button[name="Clear completed"i]
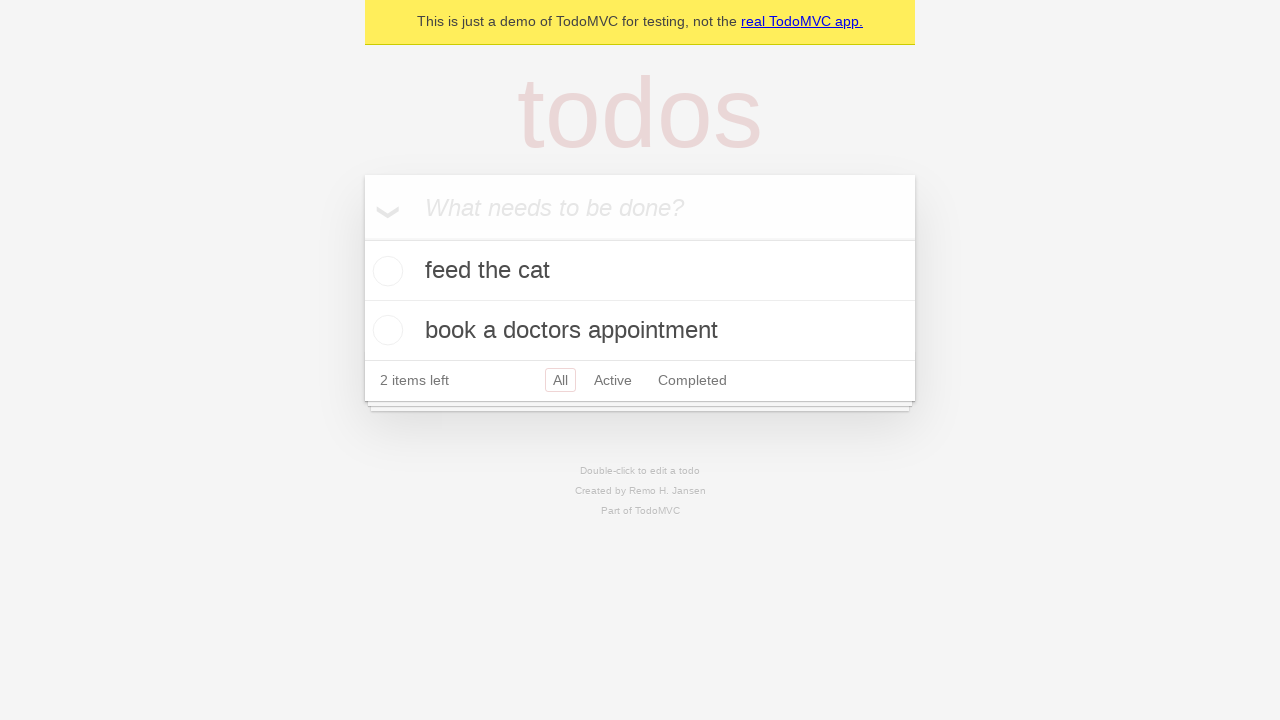

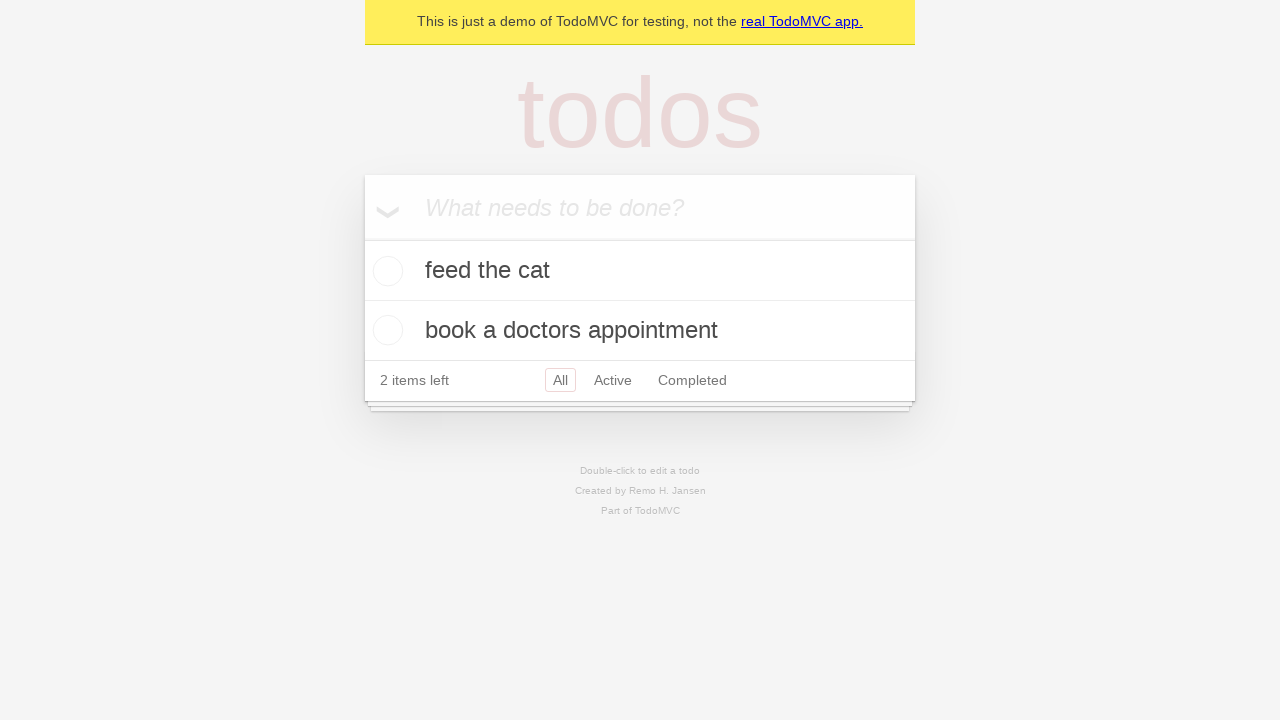